Tests radio button functionality by checking selection status and clicking to select a different radio button

Starting URL: https://practice.cydeo.com/radio_buttons

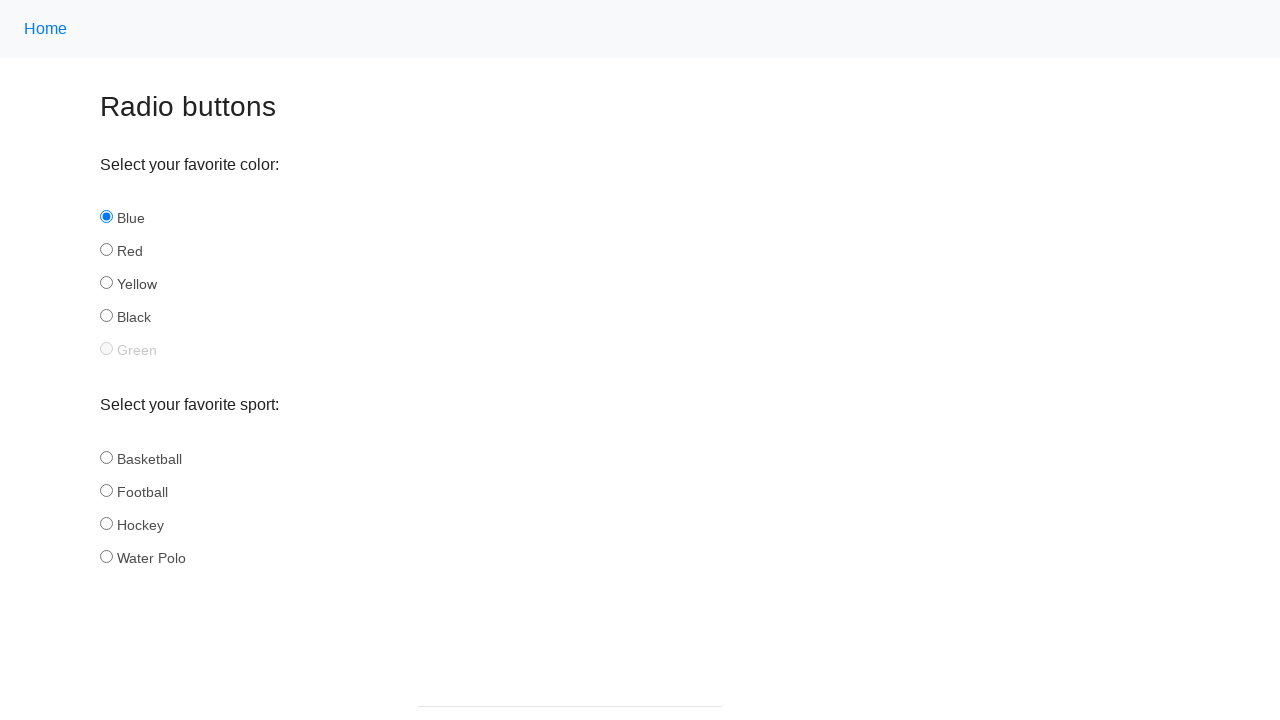

Located blue radio button element
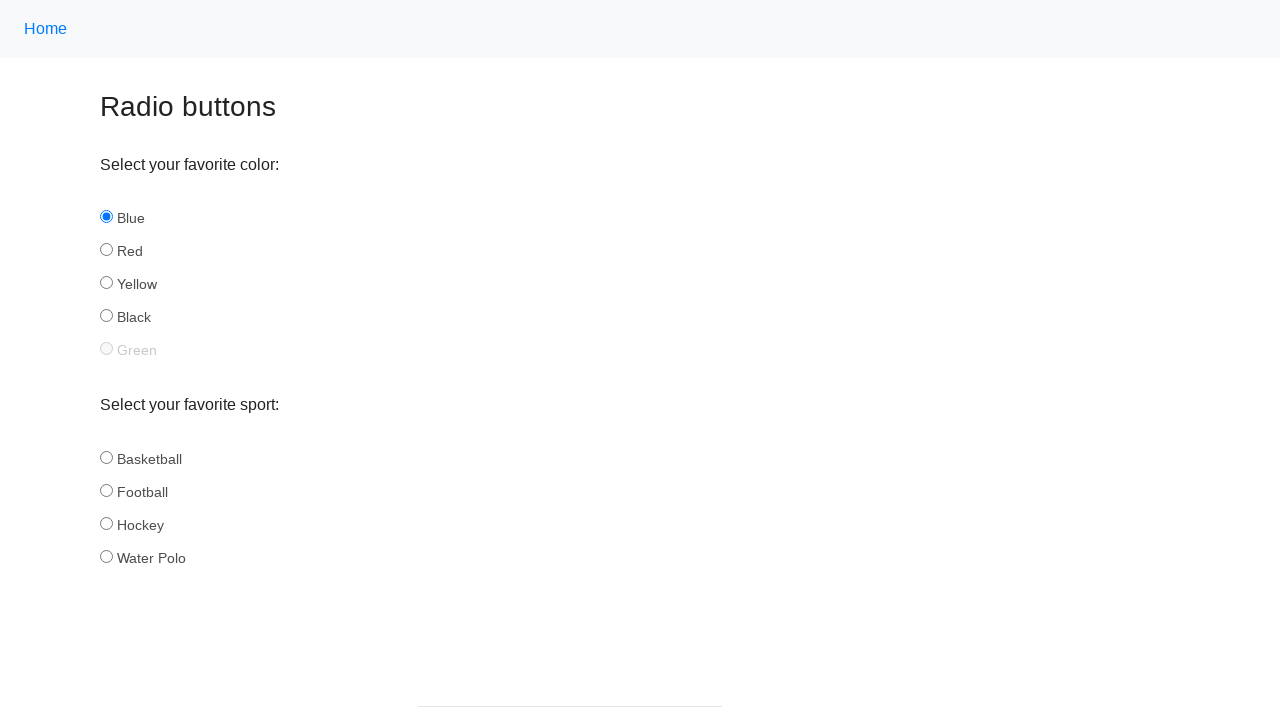

Checked blue radio button selection status
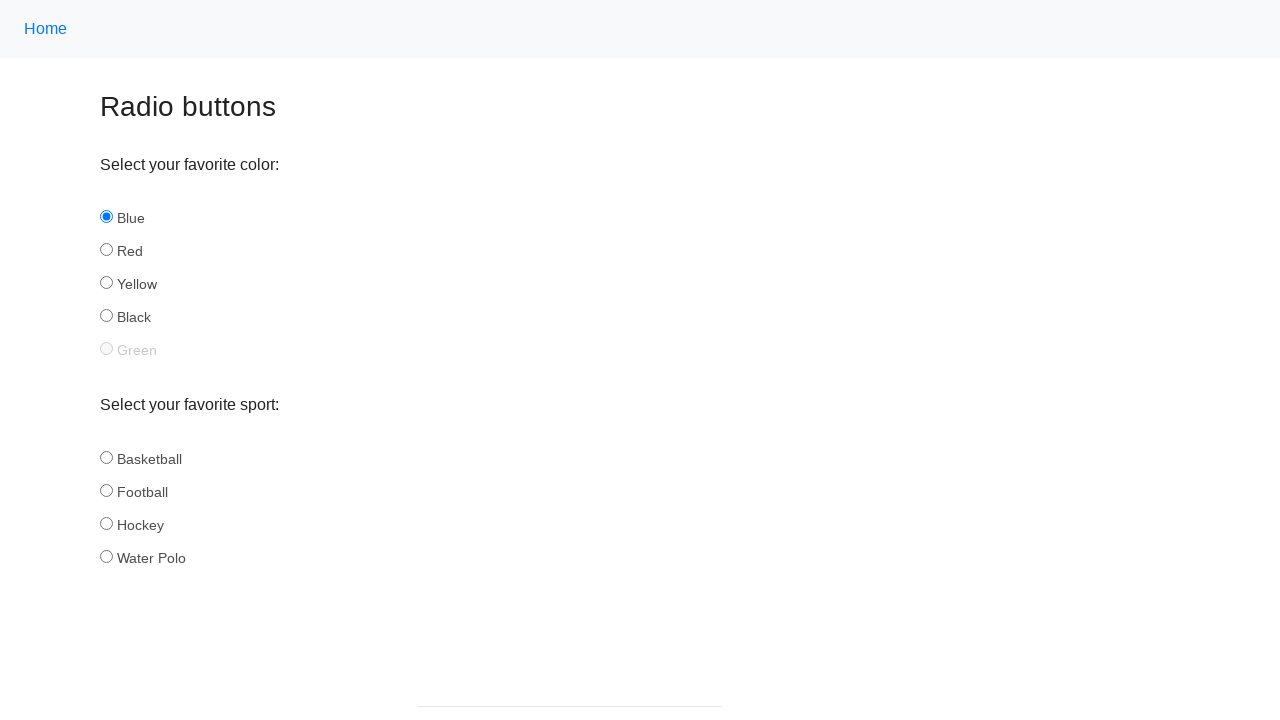

Located red radio button element
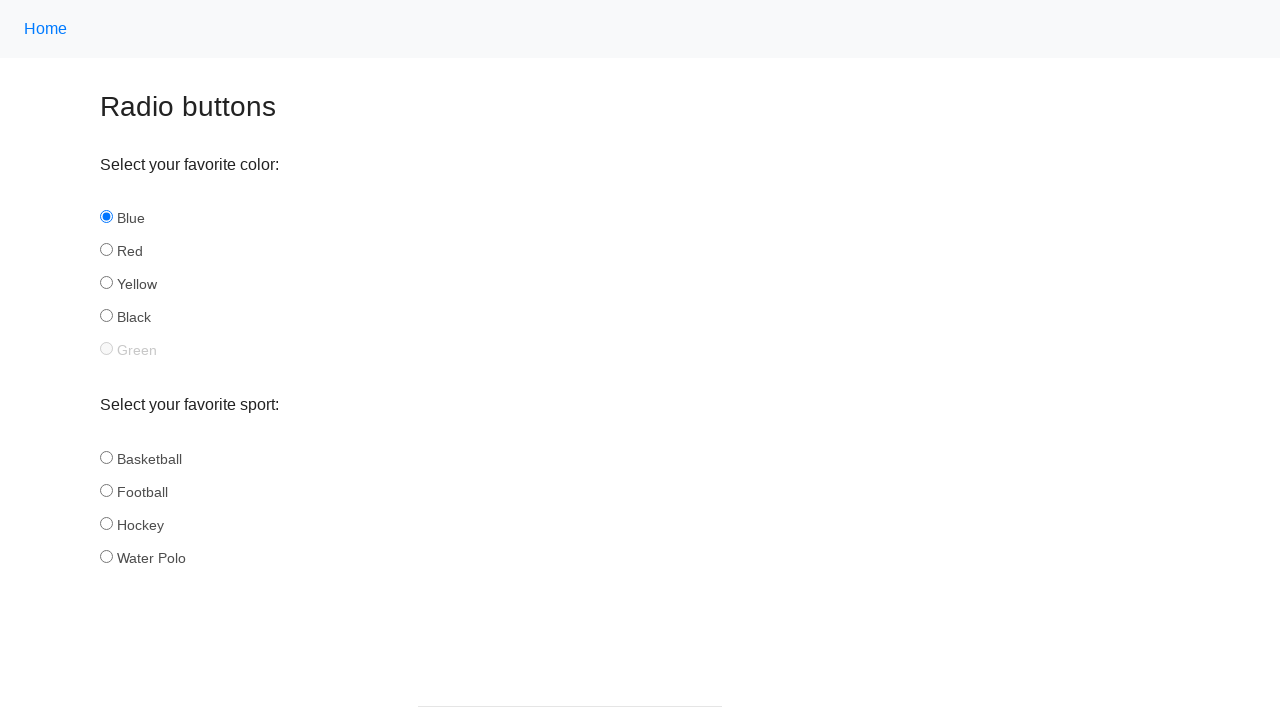

Checked red radio button selection status
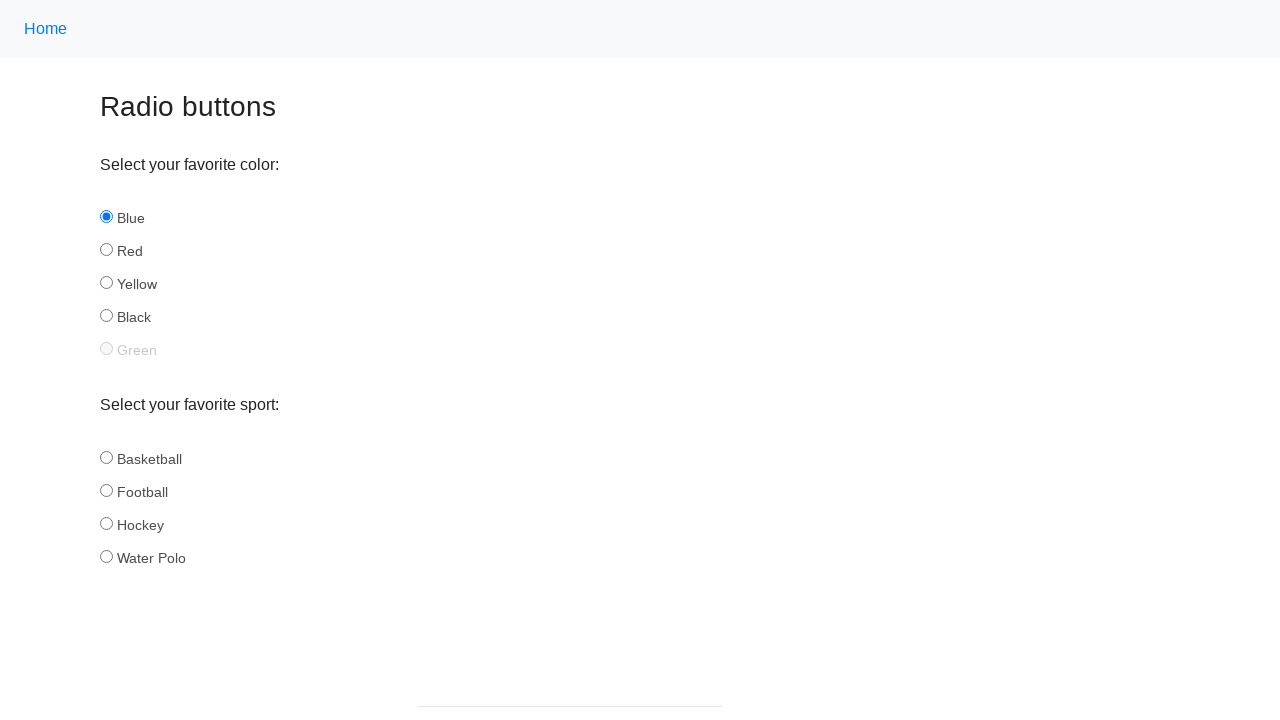

Clicked red radio button to select it at (106, 250) on input#red
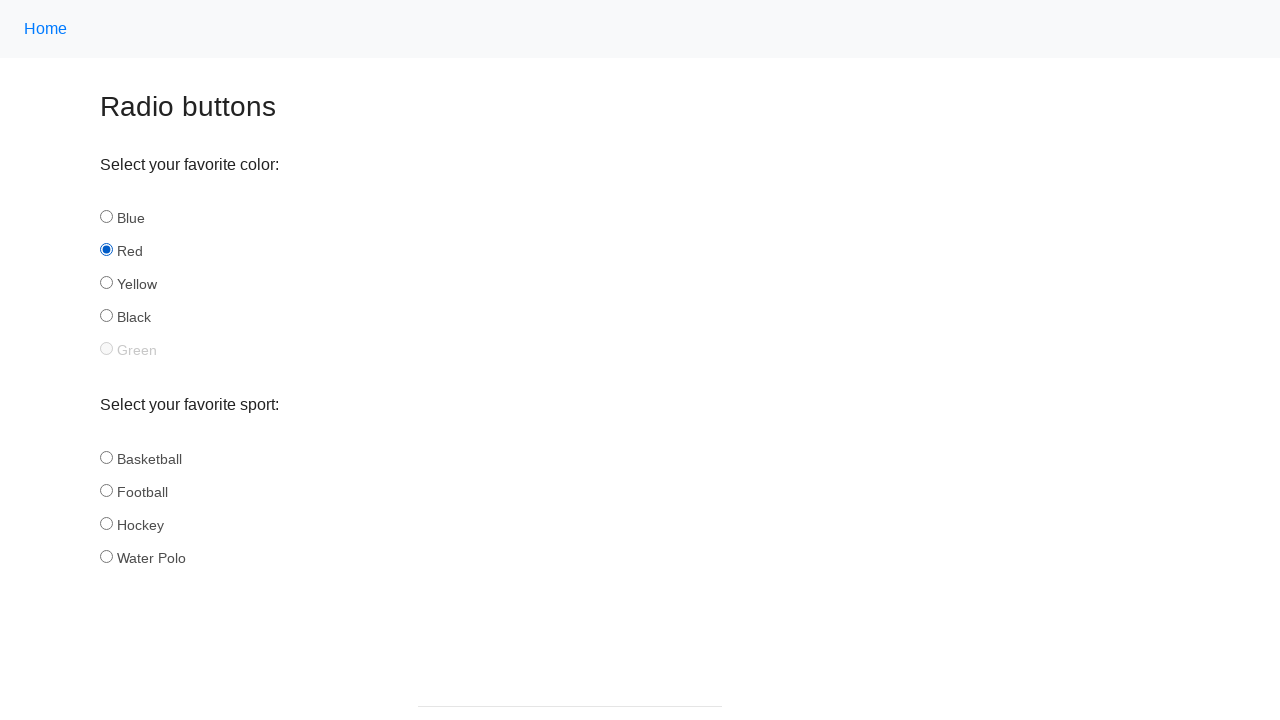

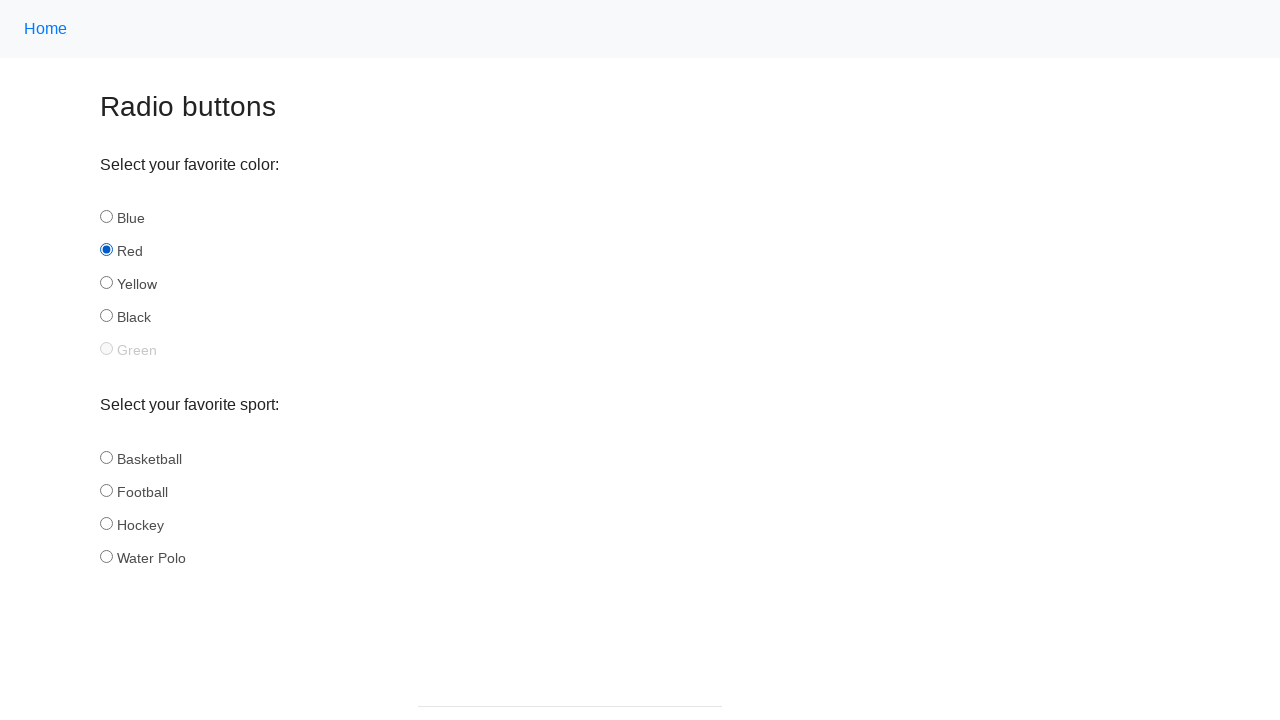